Tests the full name input field on a text box form by entering a name, submitting the form, and verifying the name appears in the output

Starting URL: https://demoqa.com/text-box

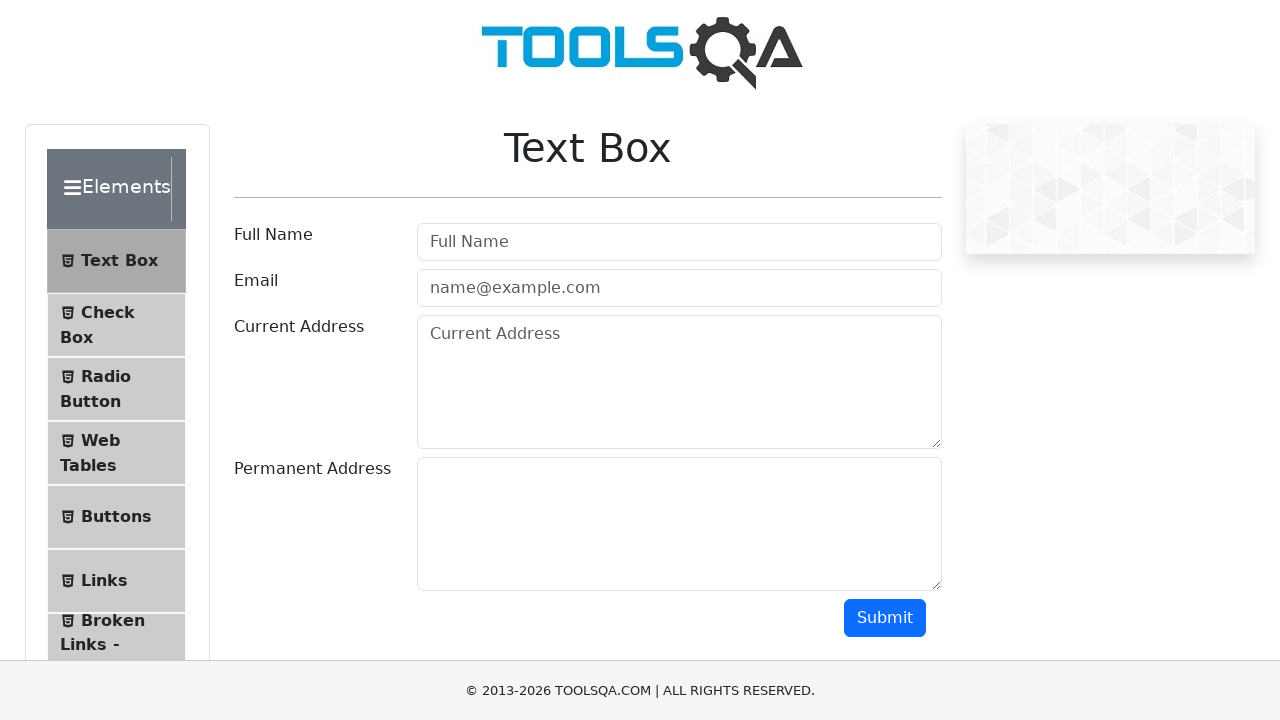

Filled full name input field with 'Aurimas Morkunas' on input#userName
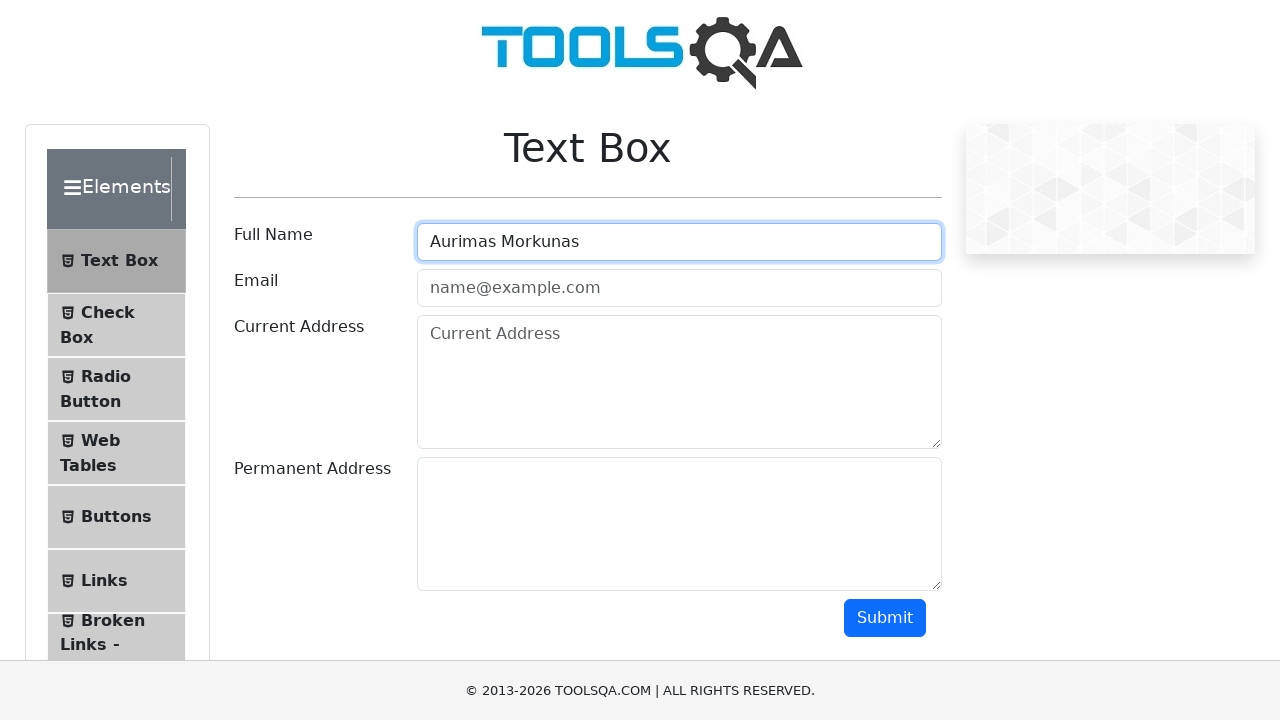

Clicked submit button to submit the form at (885, 618) on #submit
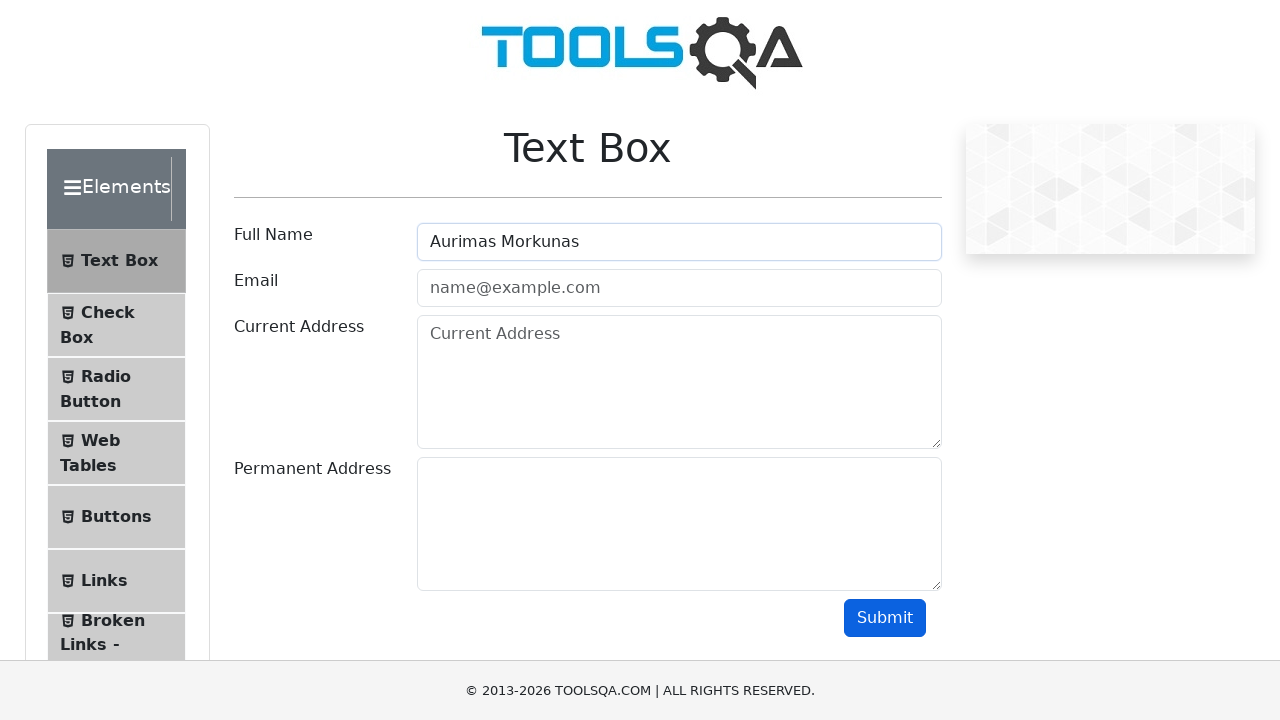

Name output field appeared and loaded
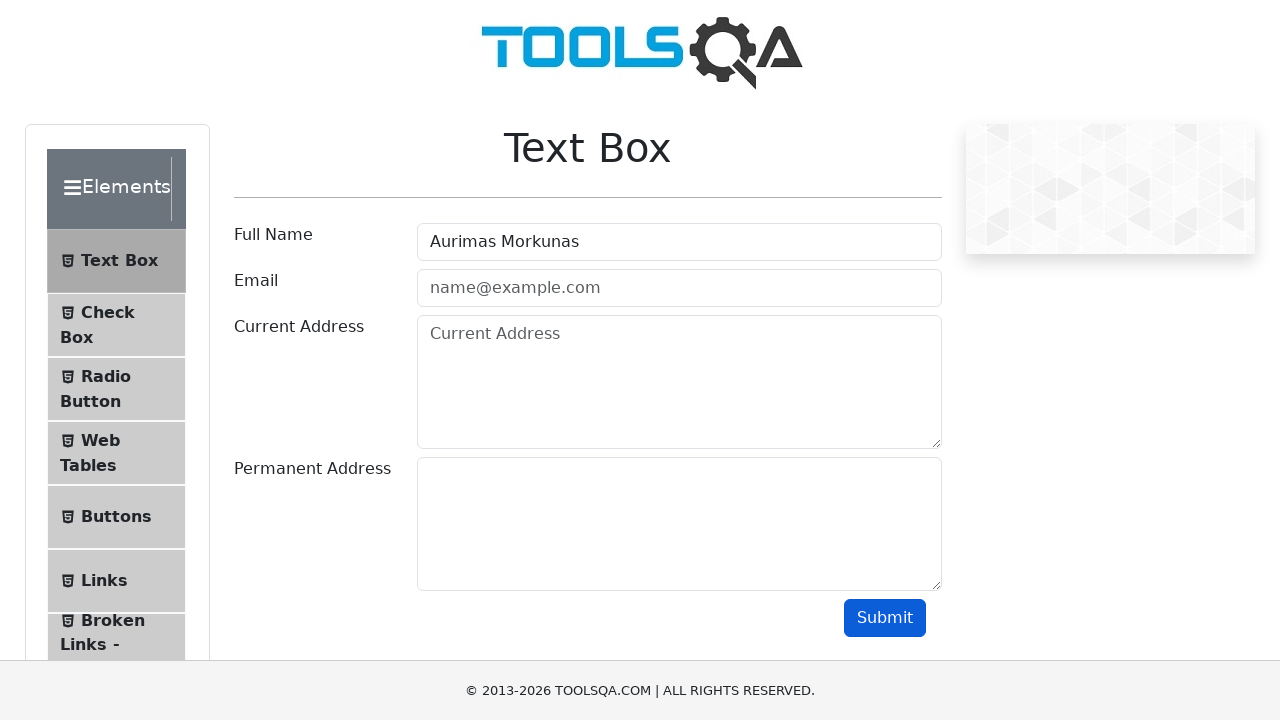

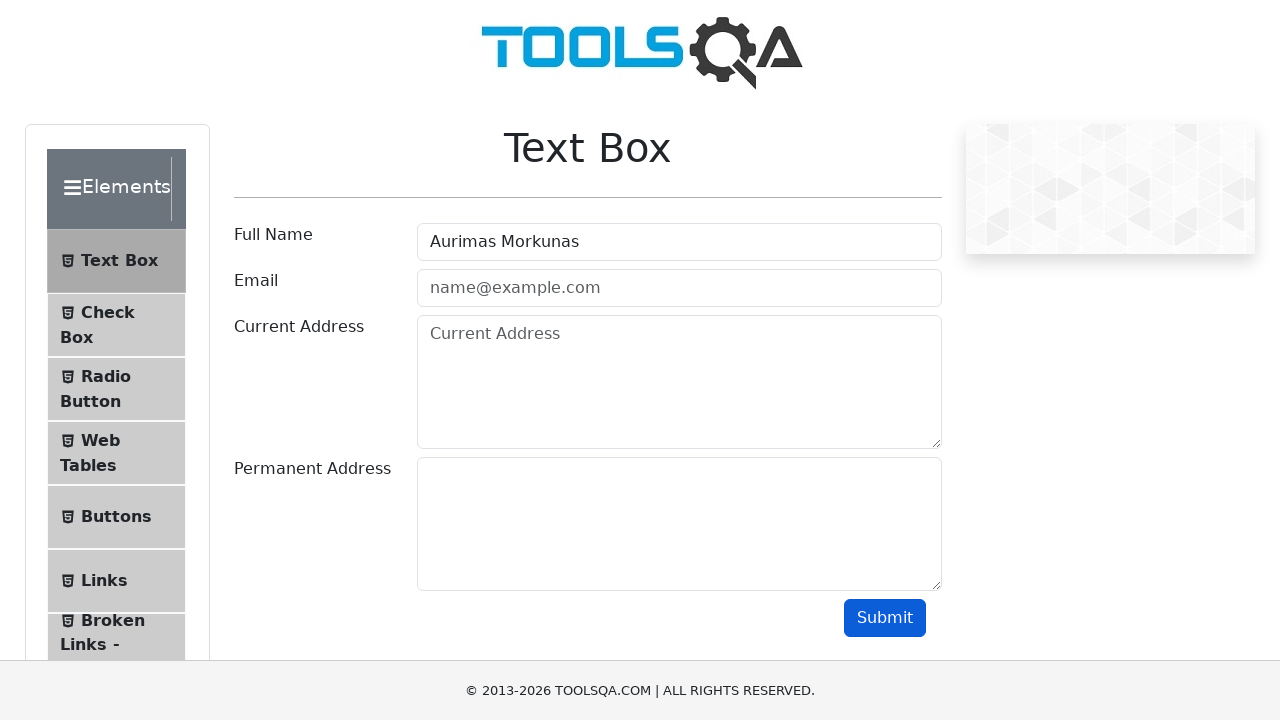